Tests autocomplete functionality using the same flow - typing a partial country name and selecting from suggestions.

Starting URL: https://testcenter.techproeducation.com/index.php?page=autocomplete

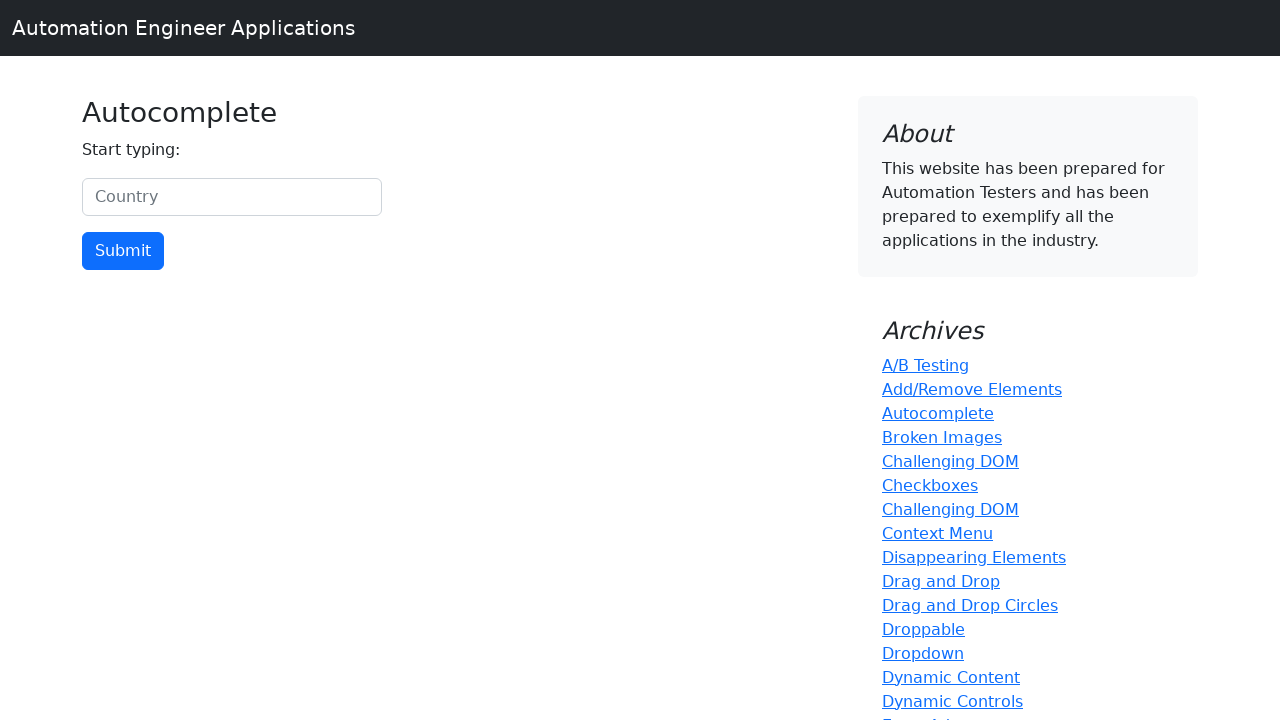

Typed 'uni' in the autocomplete search box on #myCountry
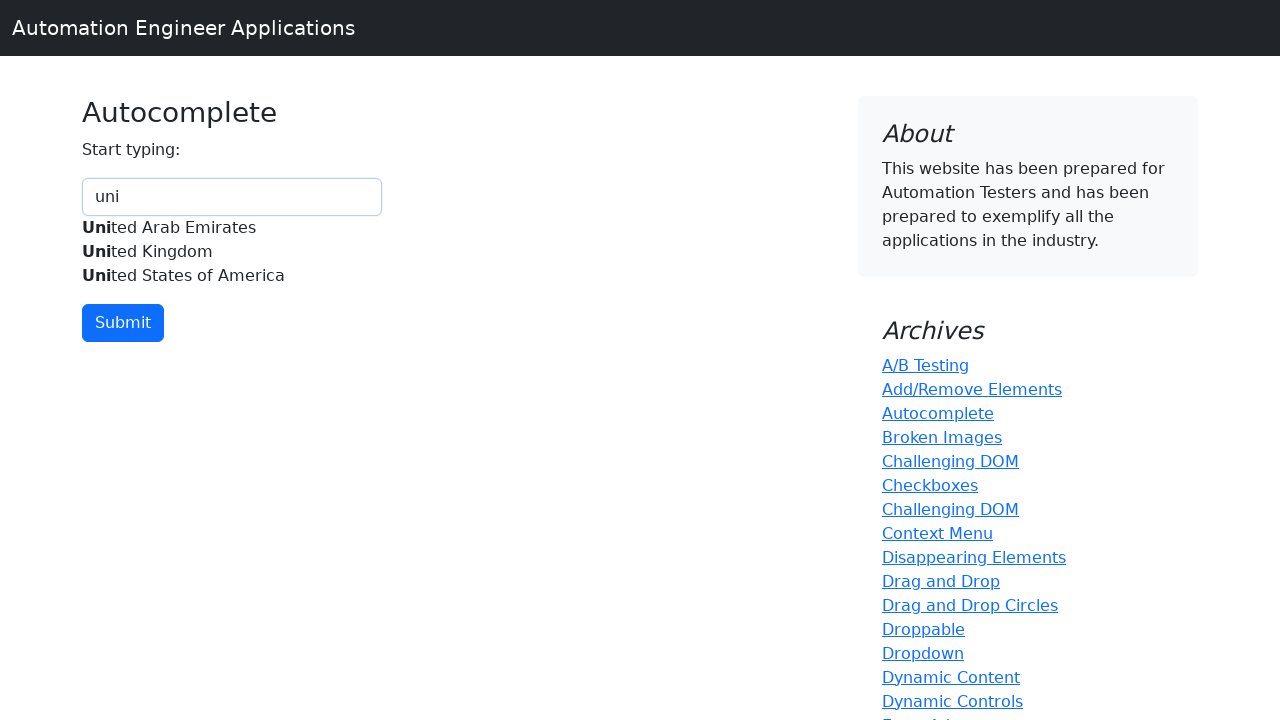

Selected 'United Kingdom' from autocomplete suggestions at (232, 252) on xpath=//div[@id='myCountryautocomplete-list']//div[.='United Kingdom']
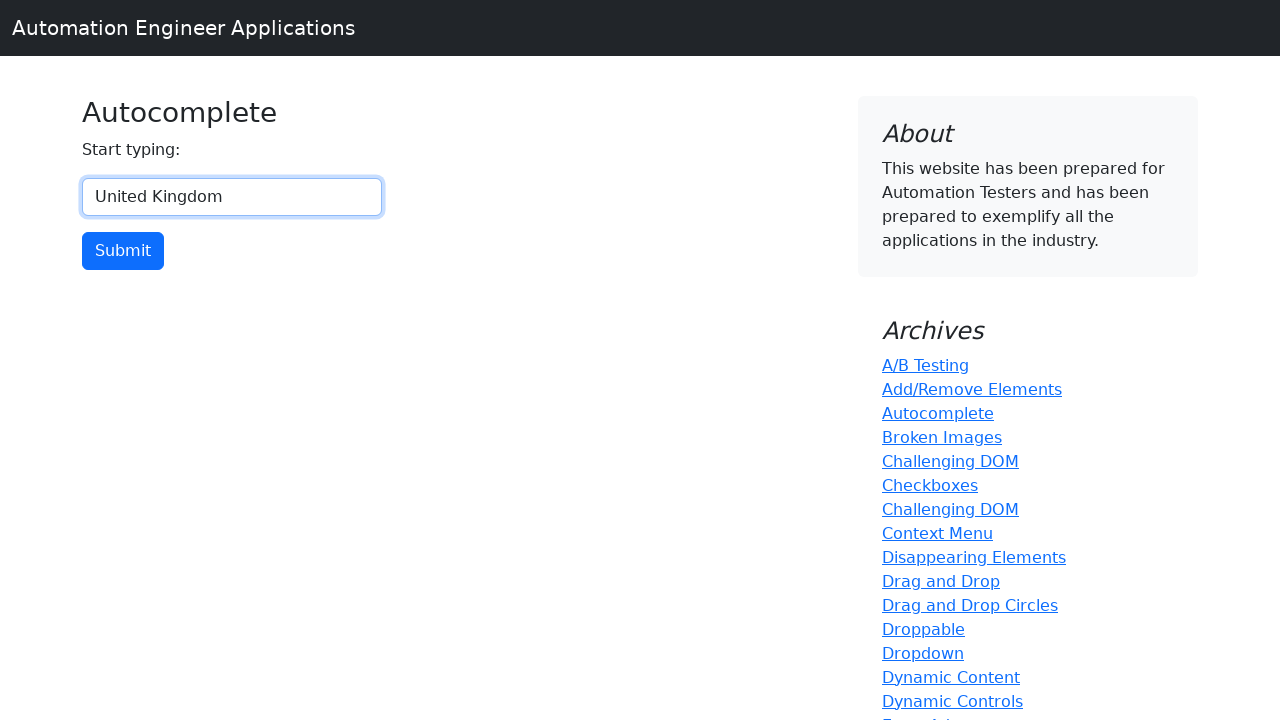

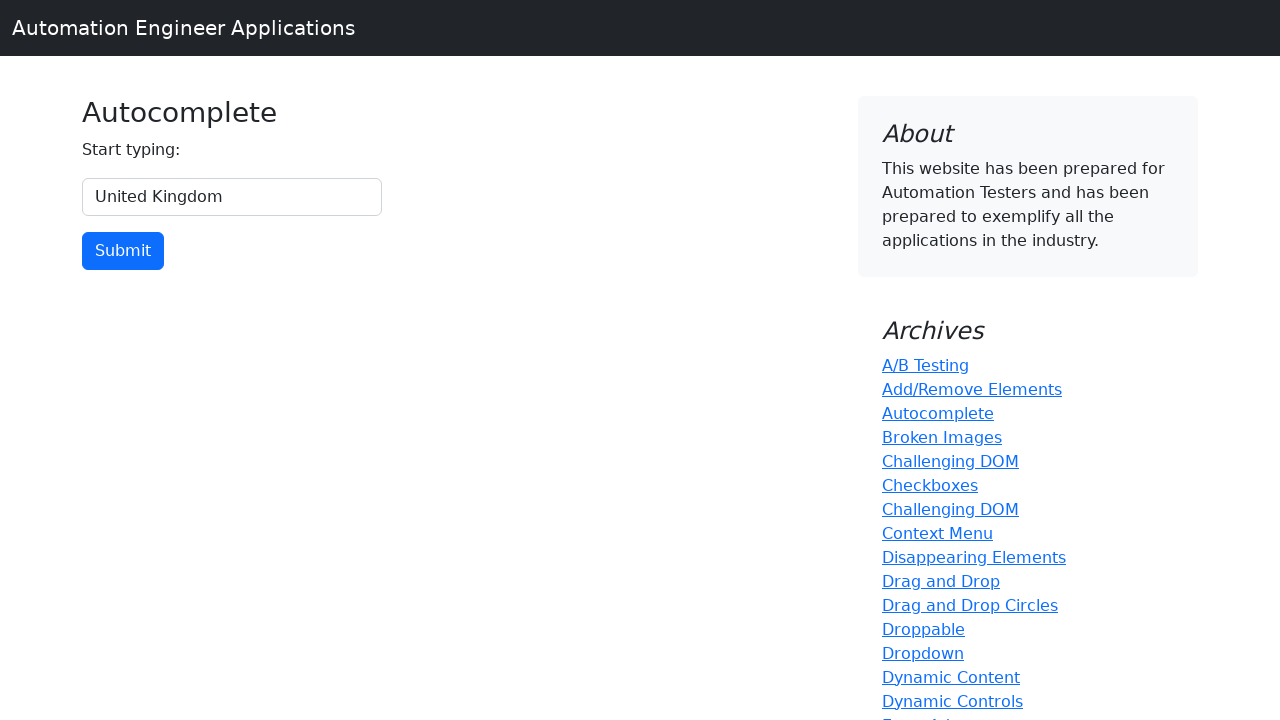